Tests the contact us form on Parabank website by filling out name, email, phone, and message fields

Starting URL: https://parabank.parasoft.com/

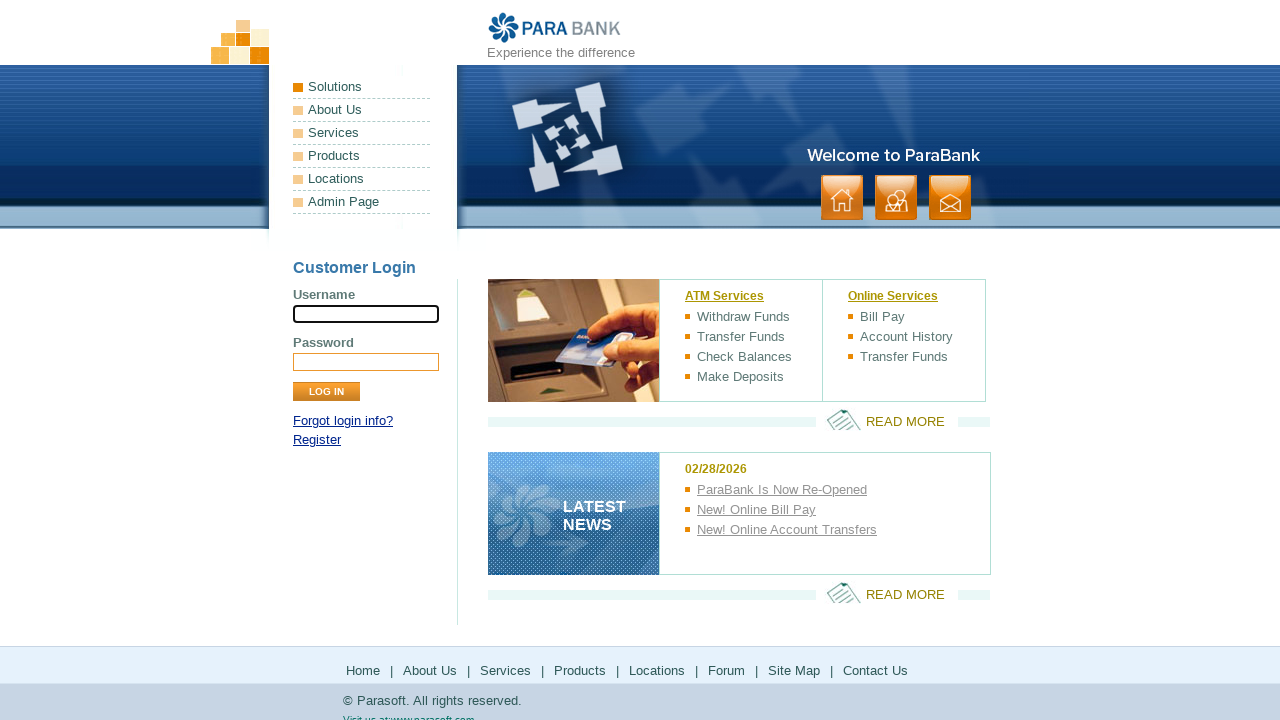

Clicked contact us link at (950, 198) on a:has-text('contact')
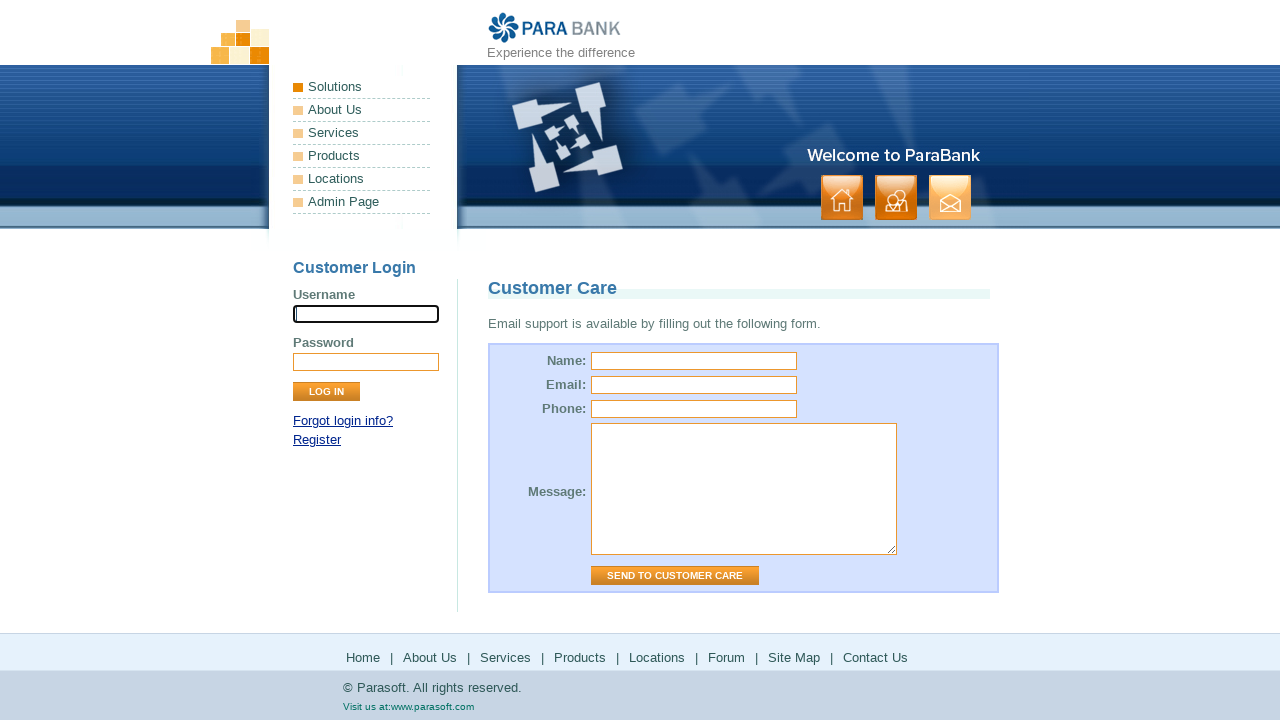

Contact form page loaded
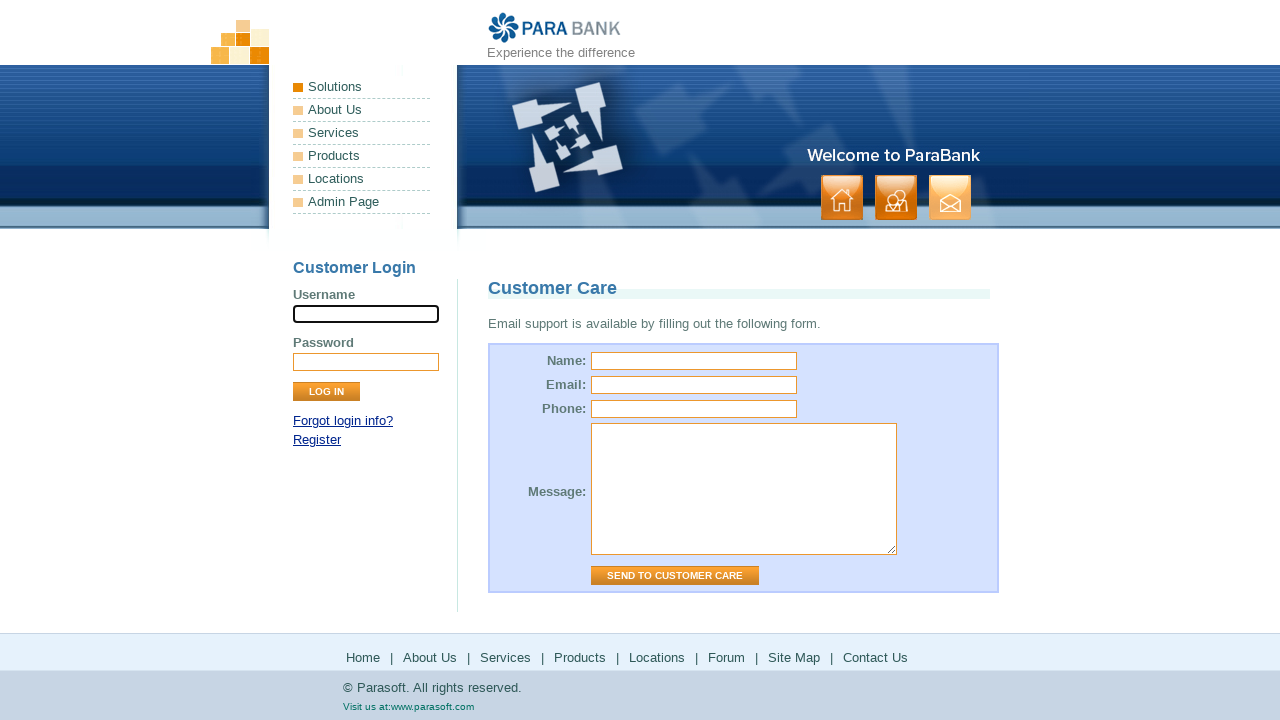

Filled name field with 'JohnDoe123' on input[name='name']
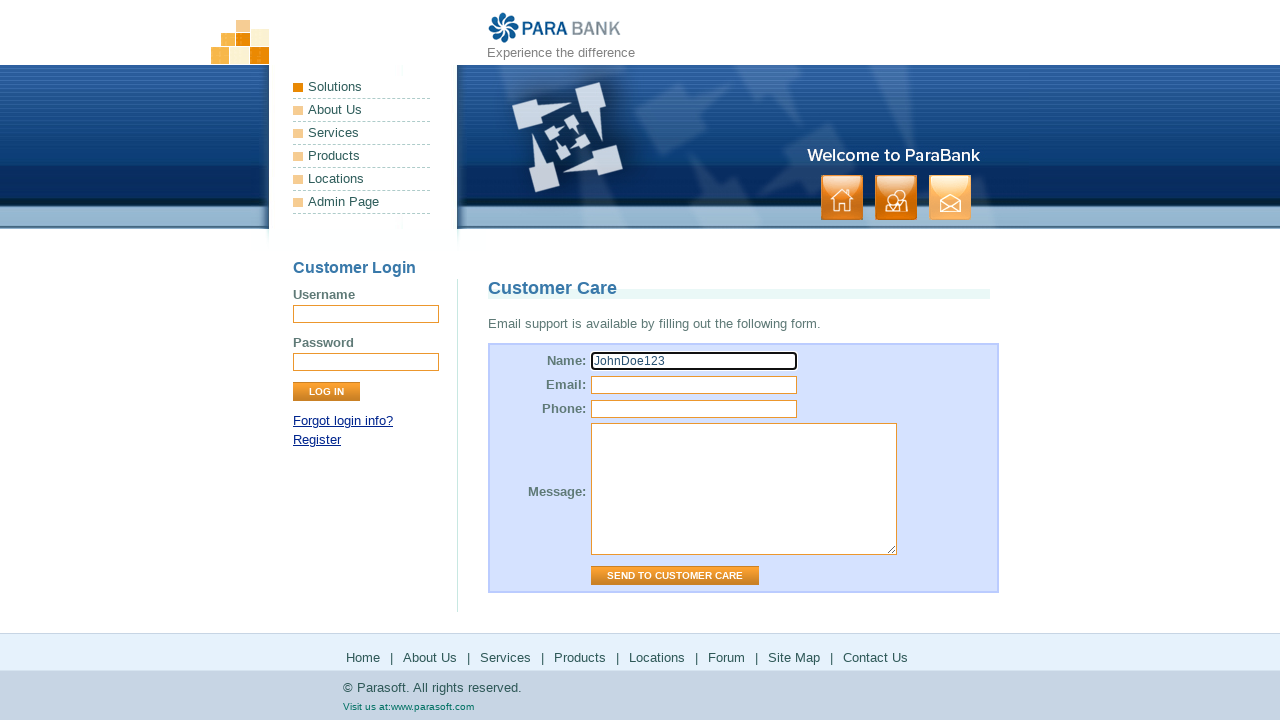

Filled email field with 'johndoe@example.com' on input[name='email']
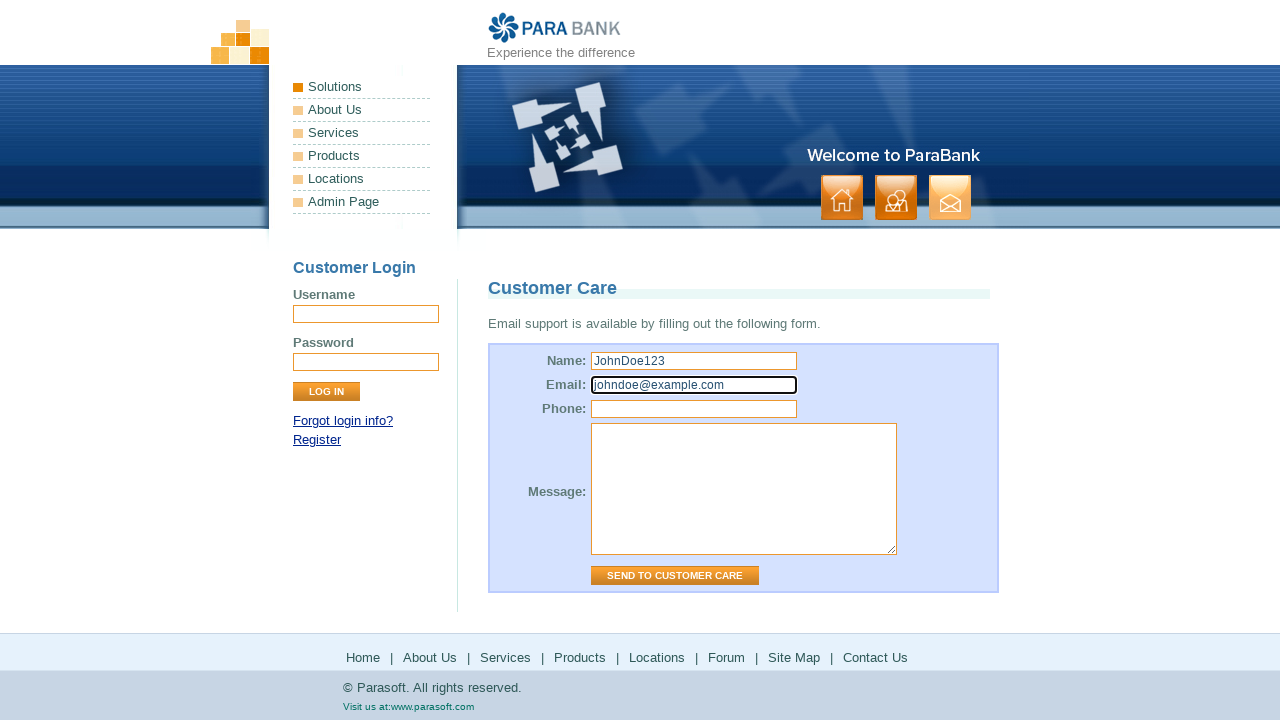

Filled phone field with '5551234567' on input[name='phone']
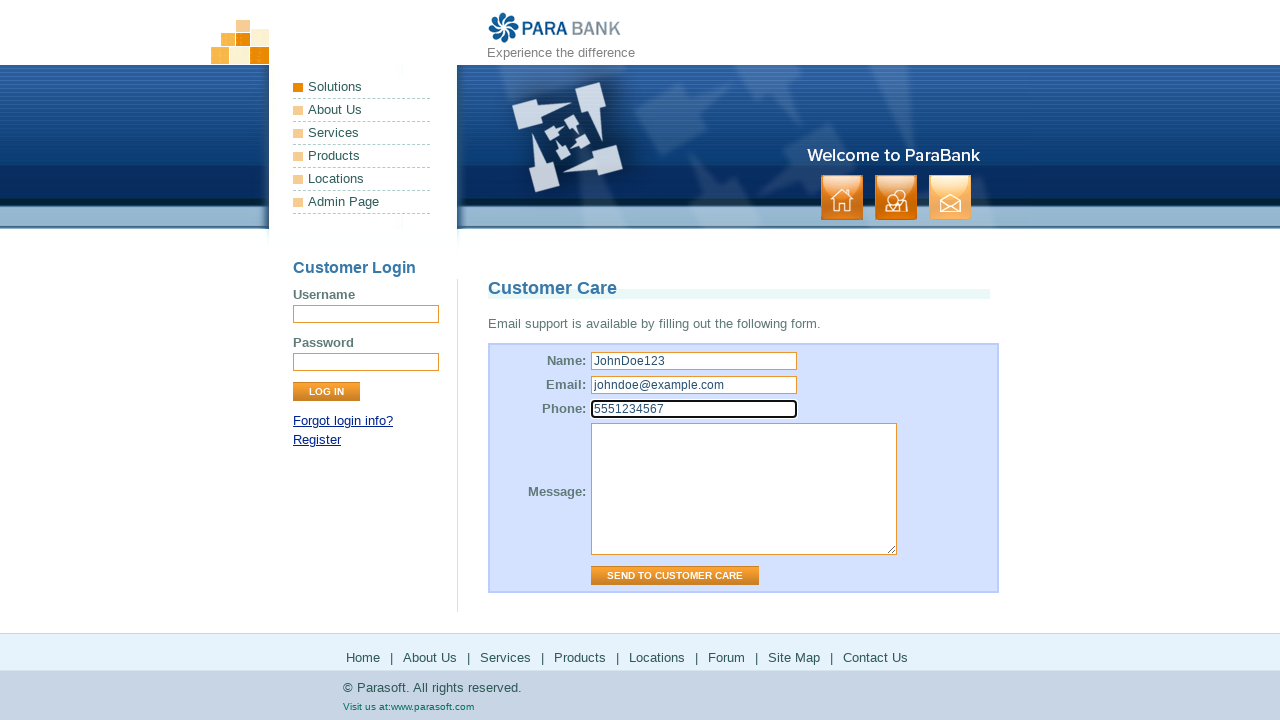

Filled message field with test inquiry on textarea[name='message']
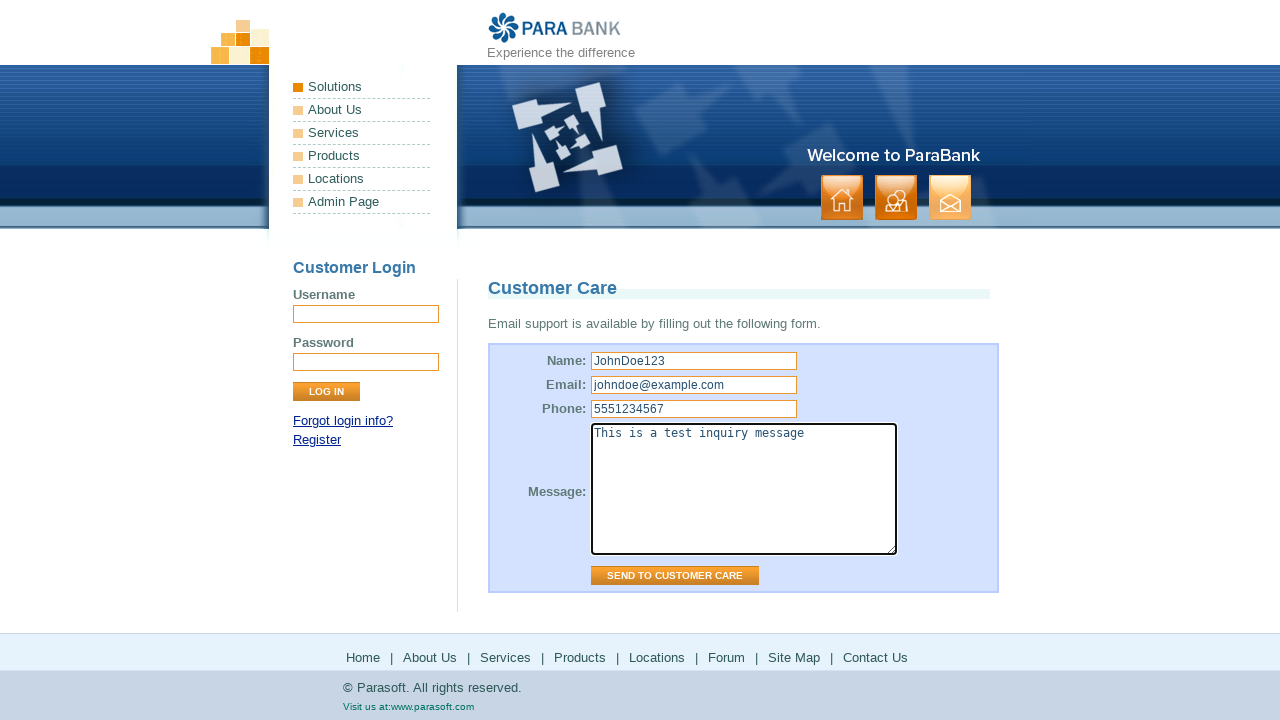

Clicked submit button to send contact form at (675, 576) on #contactForm input.button
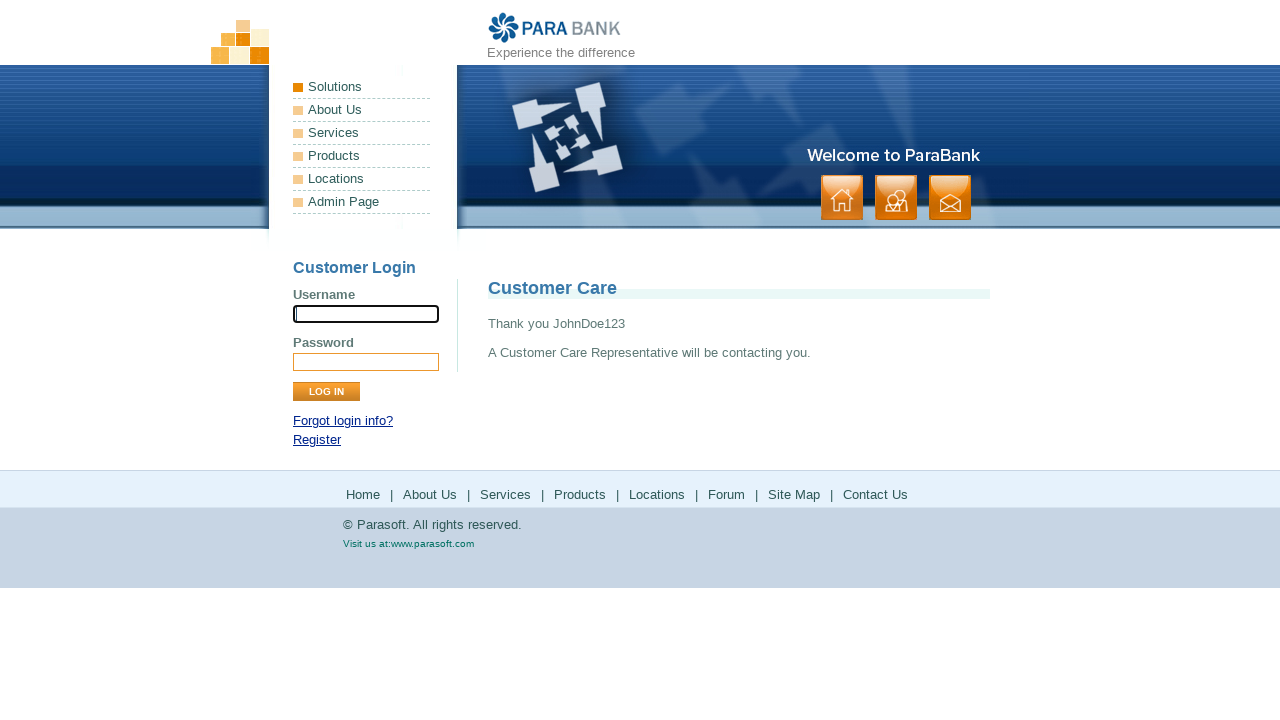

Confirmation message 'Thank you' appeared after form submission
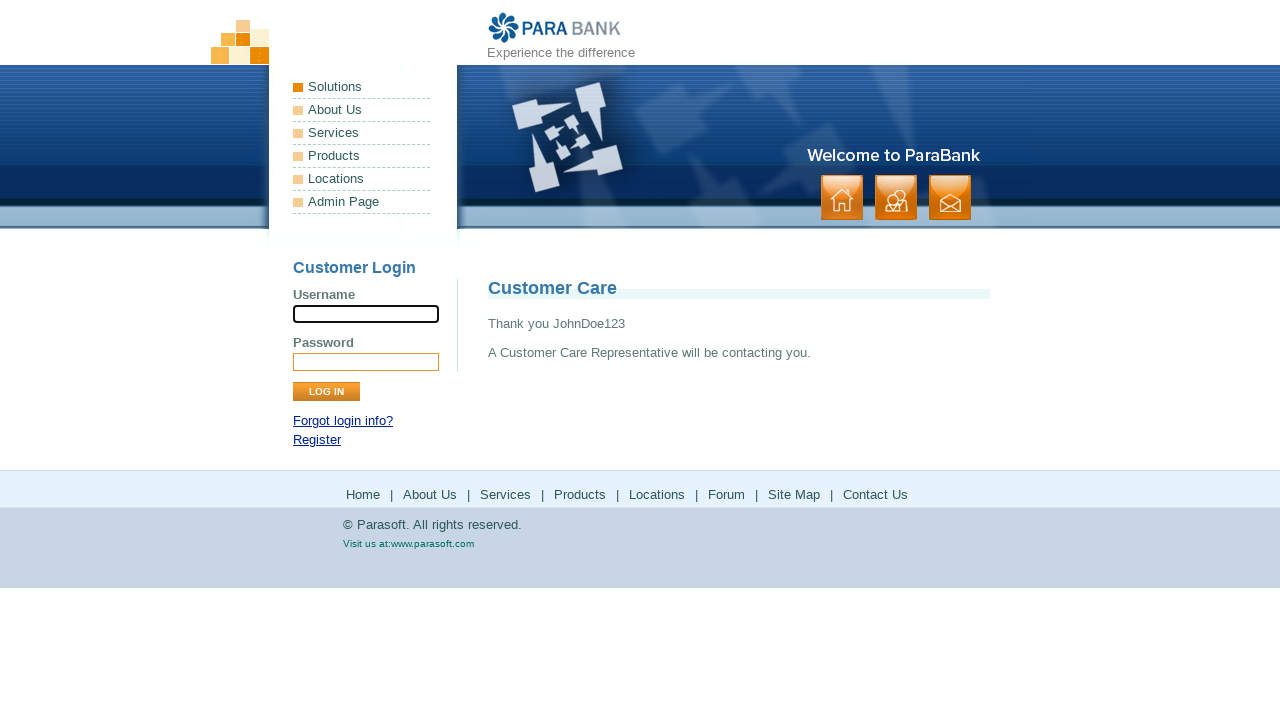

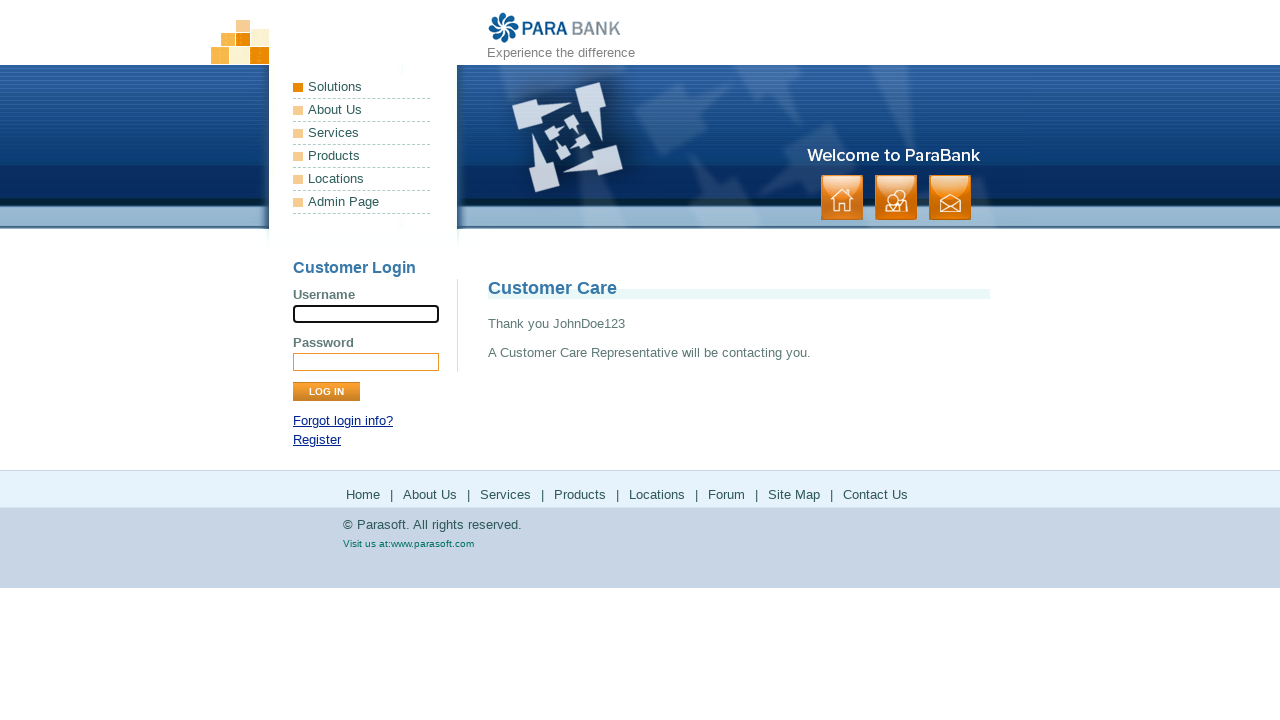